Tests a math calculation form by reading two numbers, calculating their sum, selecting the result from a dropdown, and submitting the form

Starting URL: http://suninjuly.github.io/selects2.html

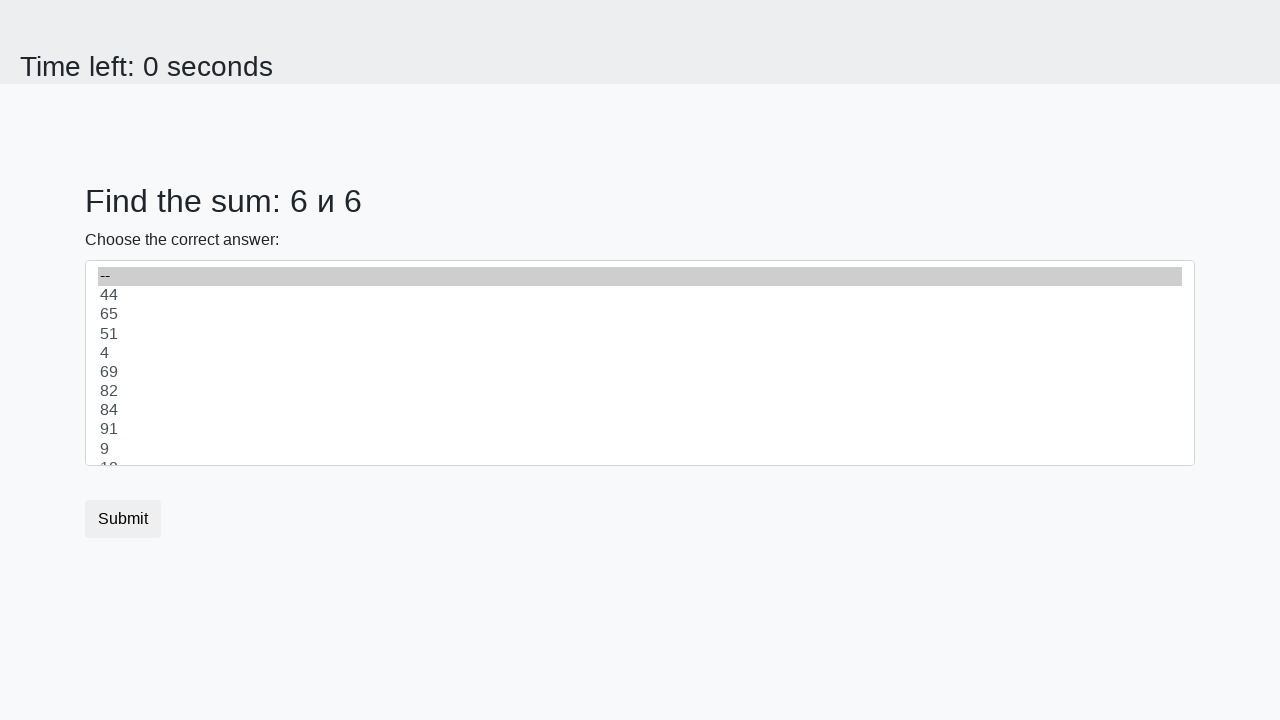

Located first number element (#num1)
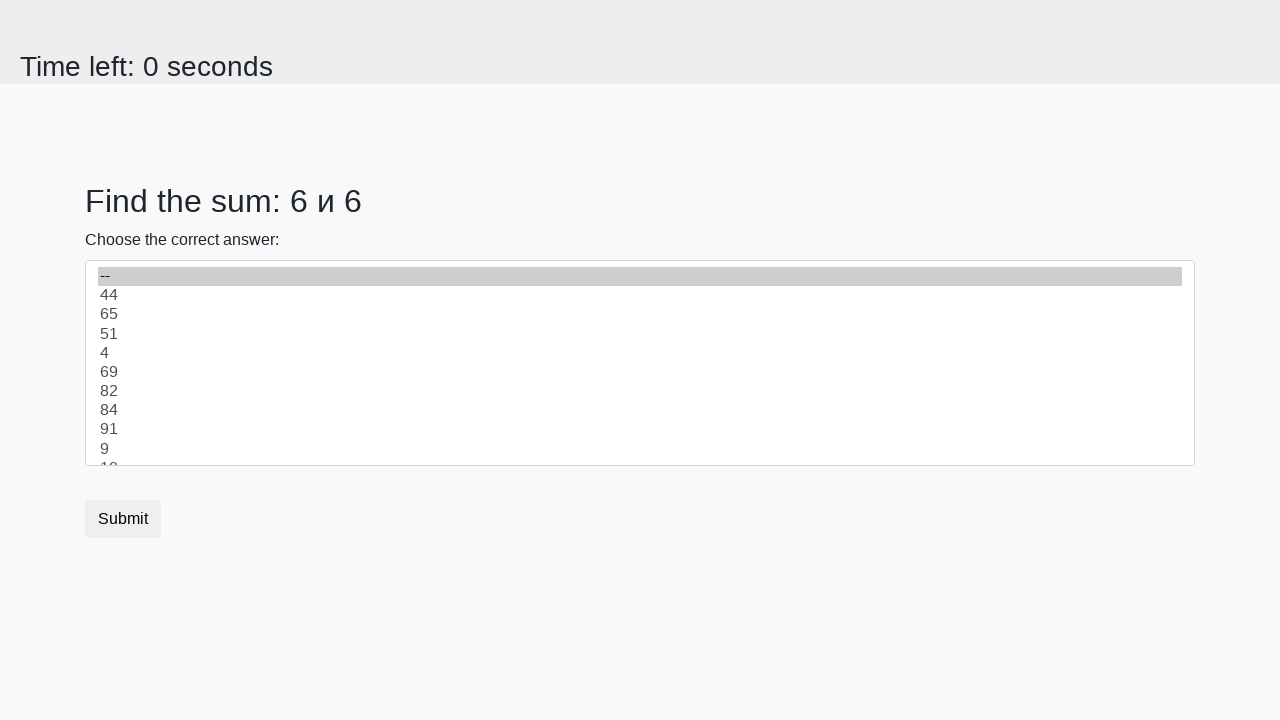

Read first number: 6
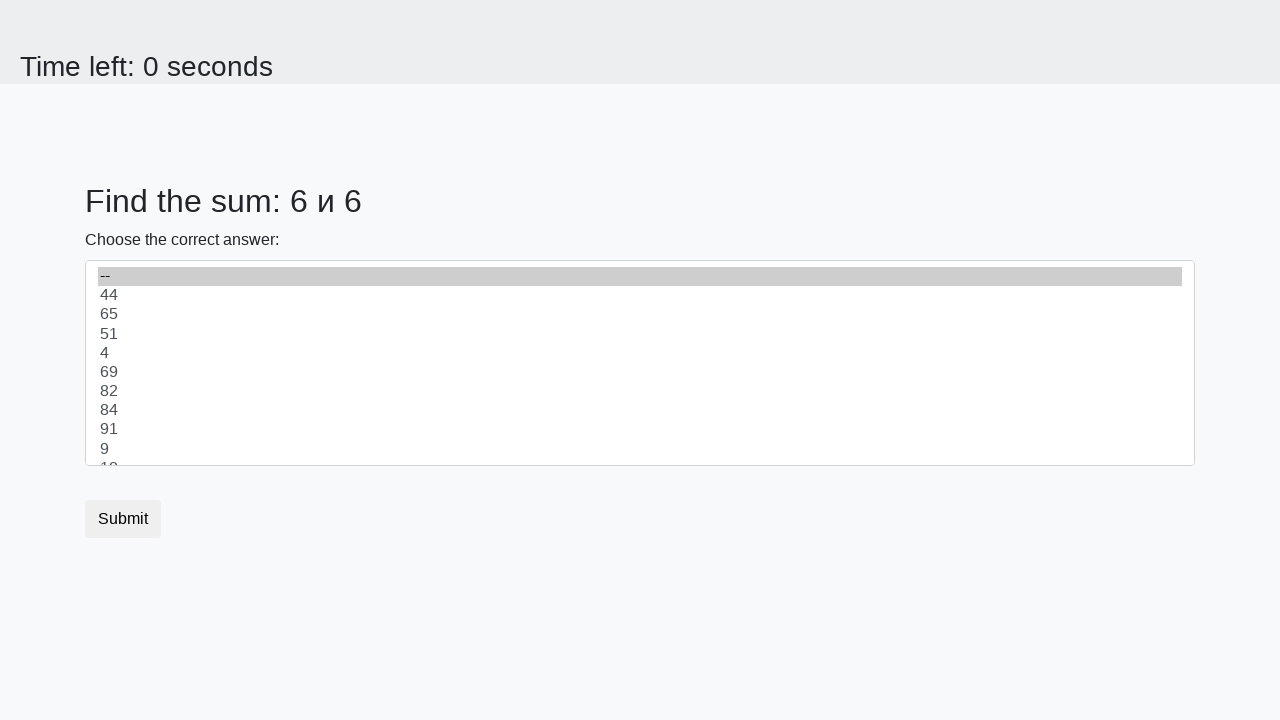

Located second number element (#num2)
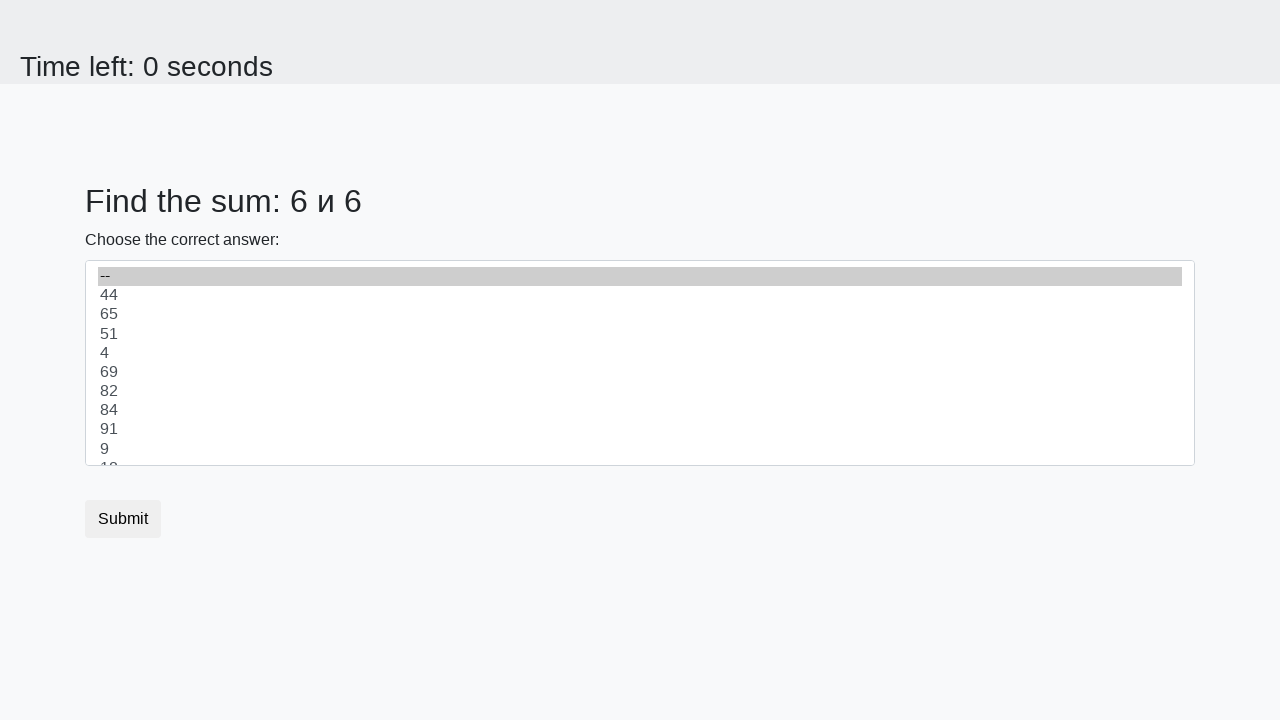

Read second number: 6
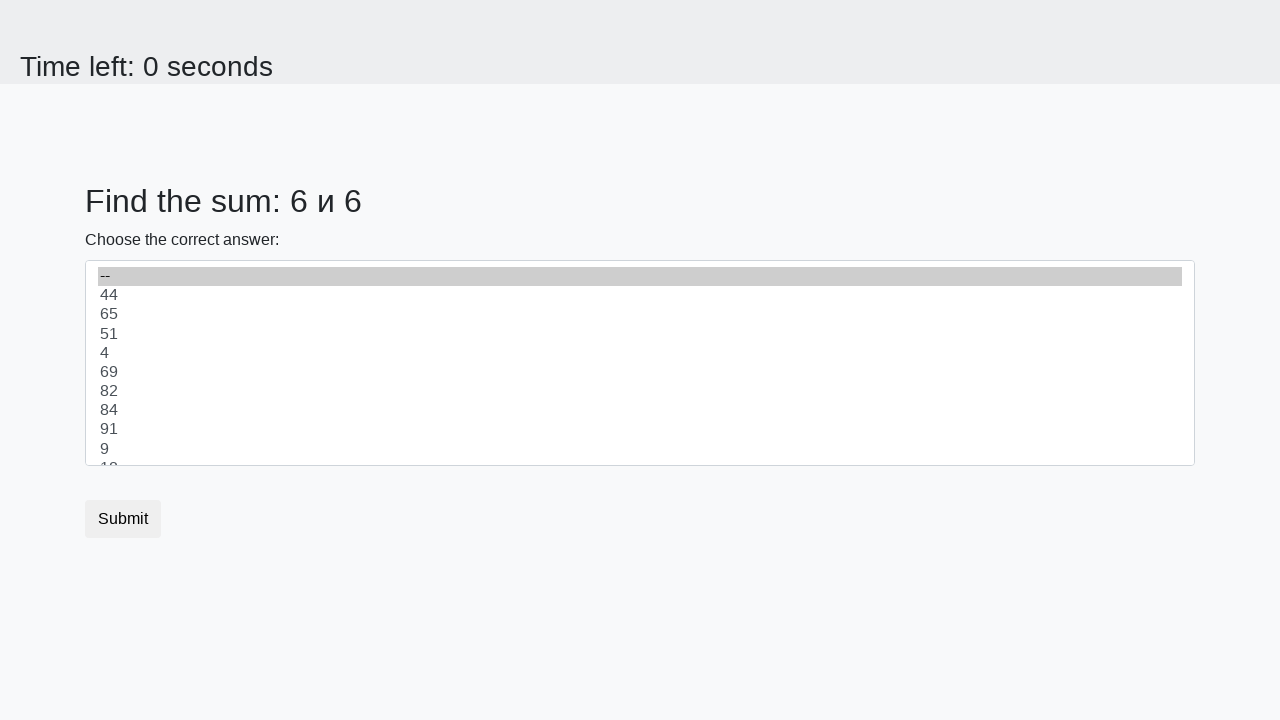

Calculated sum: 6 + 6 = 12
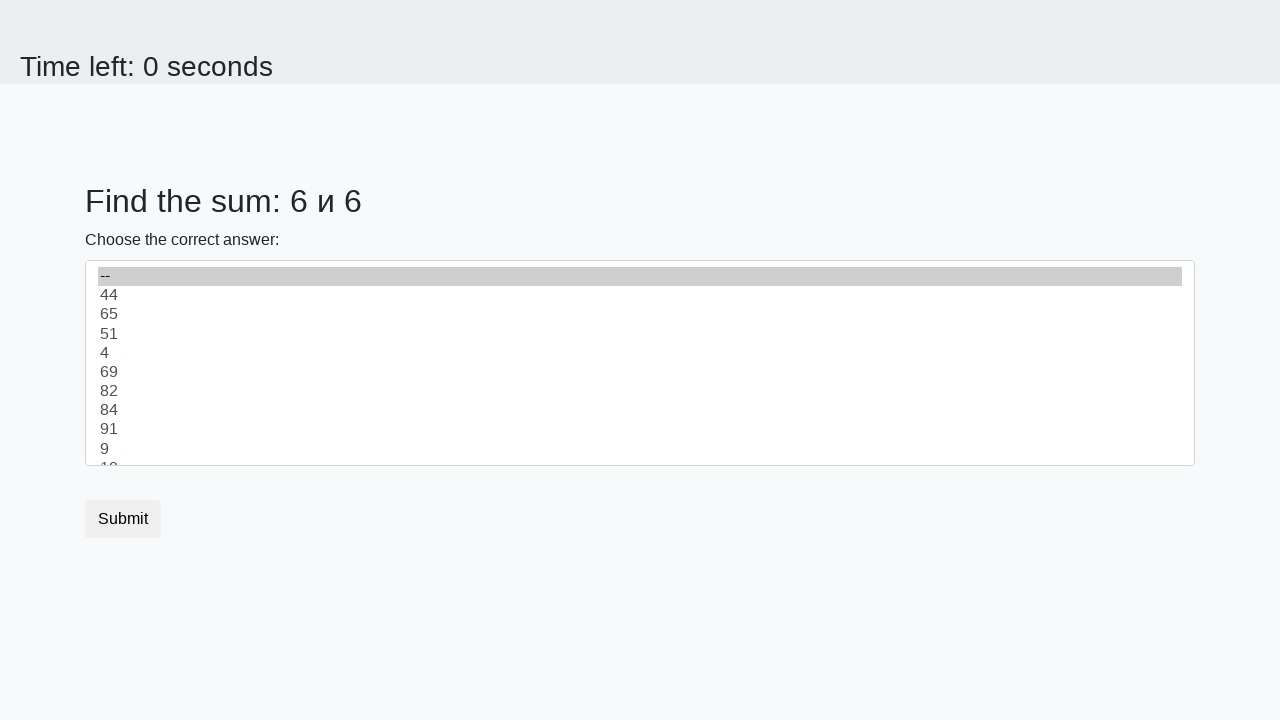

Selected sum value '12' from dropdown on select
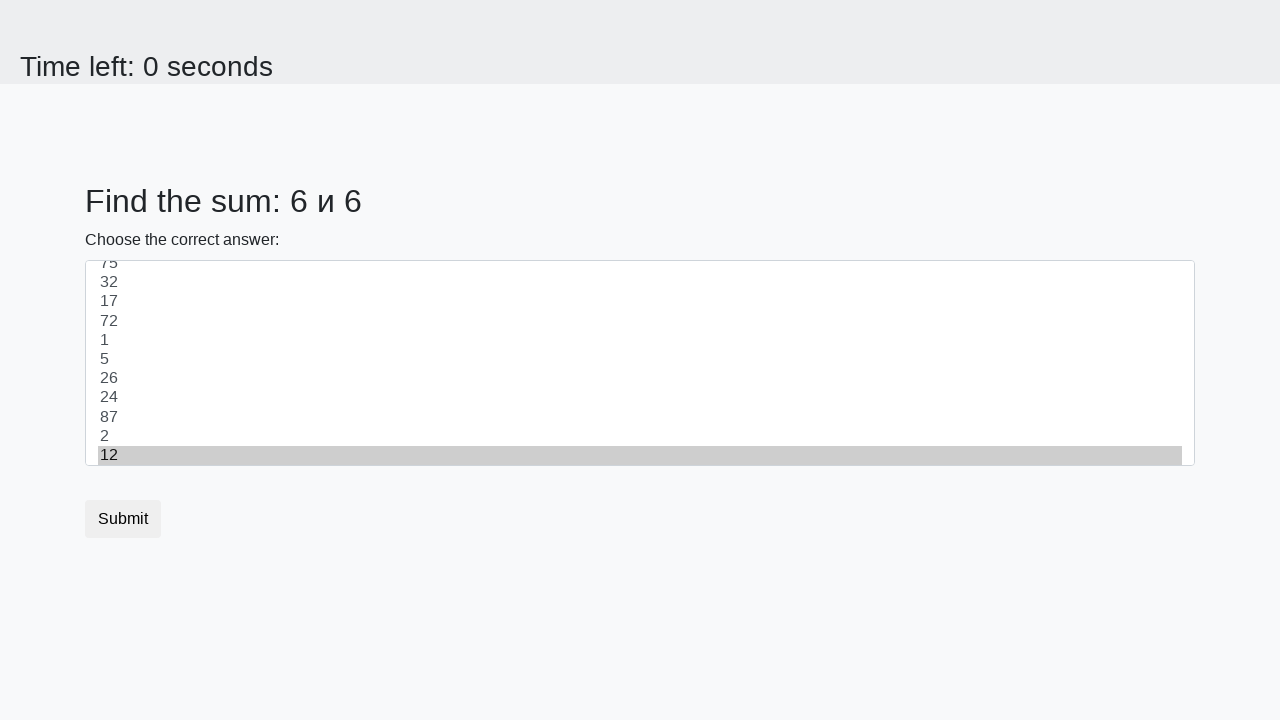

Clicked submit button at (123, 519) on .btn
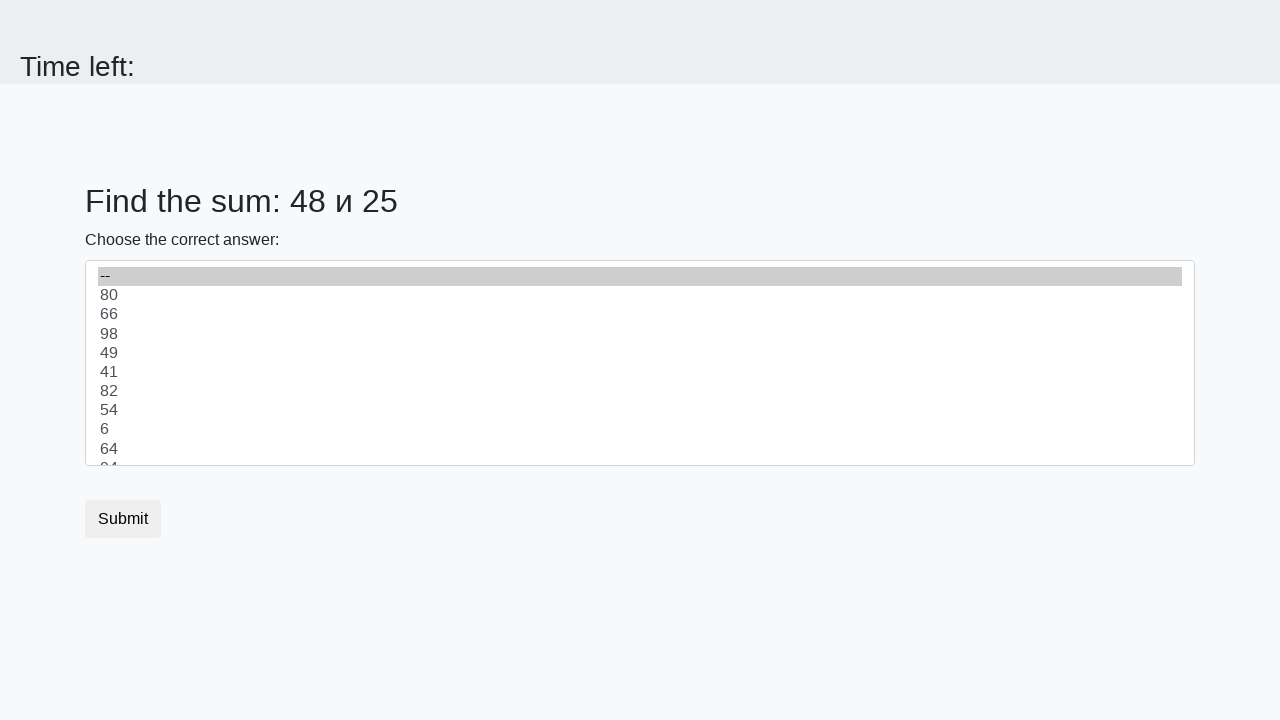

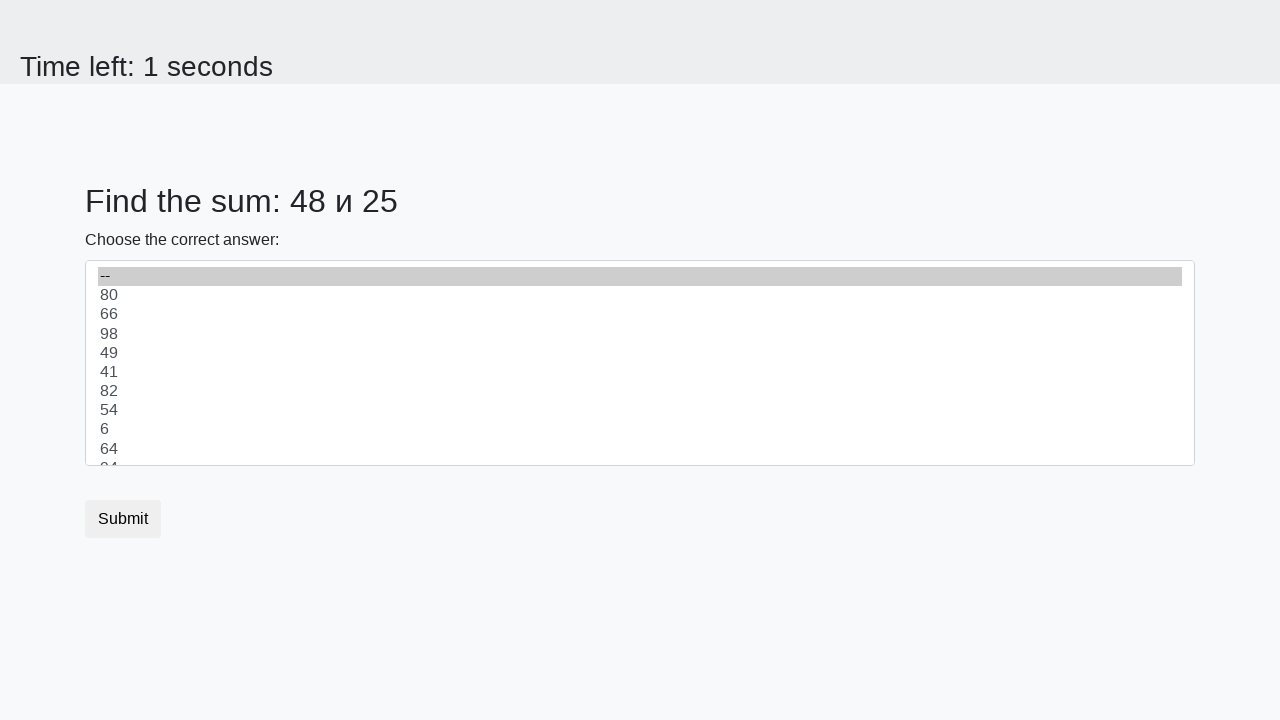